Tests the preco field accepts decimal/float values

Starting URL: https://carros-crud.vercel.app/

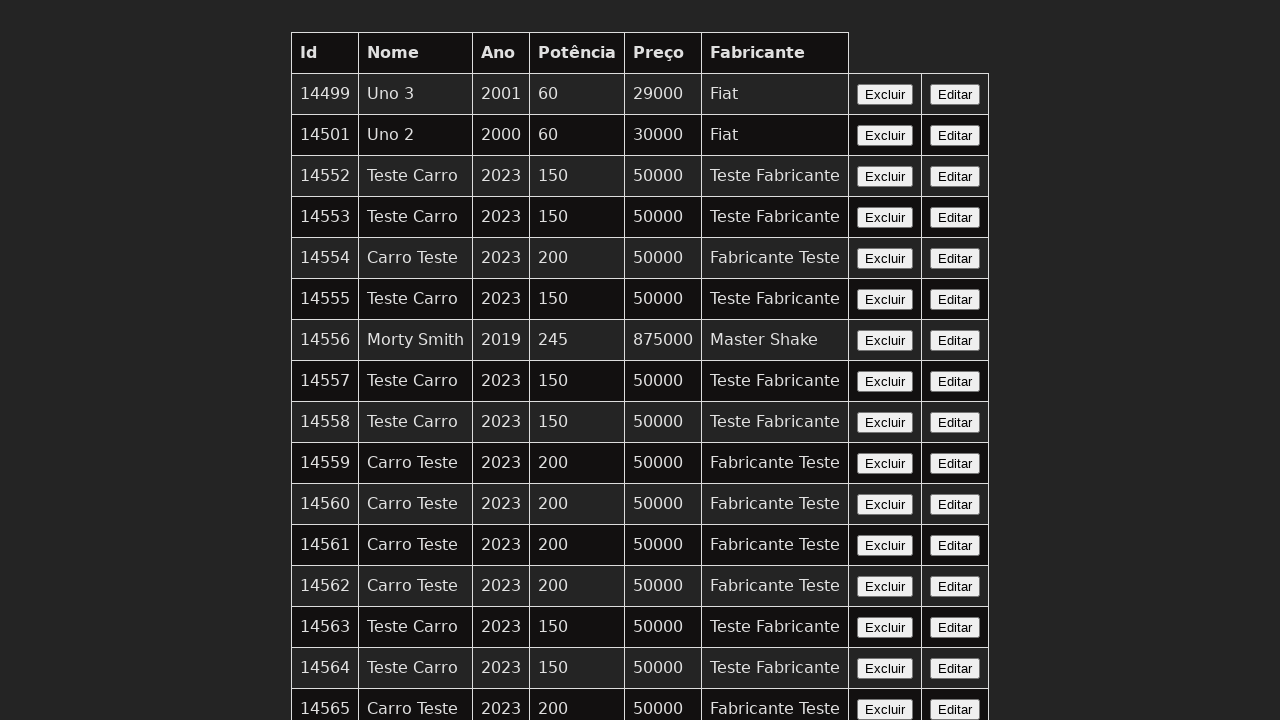

Filled preco field with decimal value 123.45 on input[name='preco']
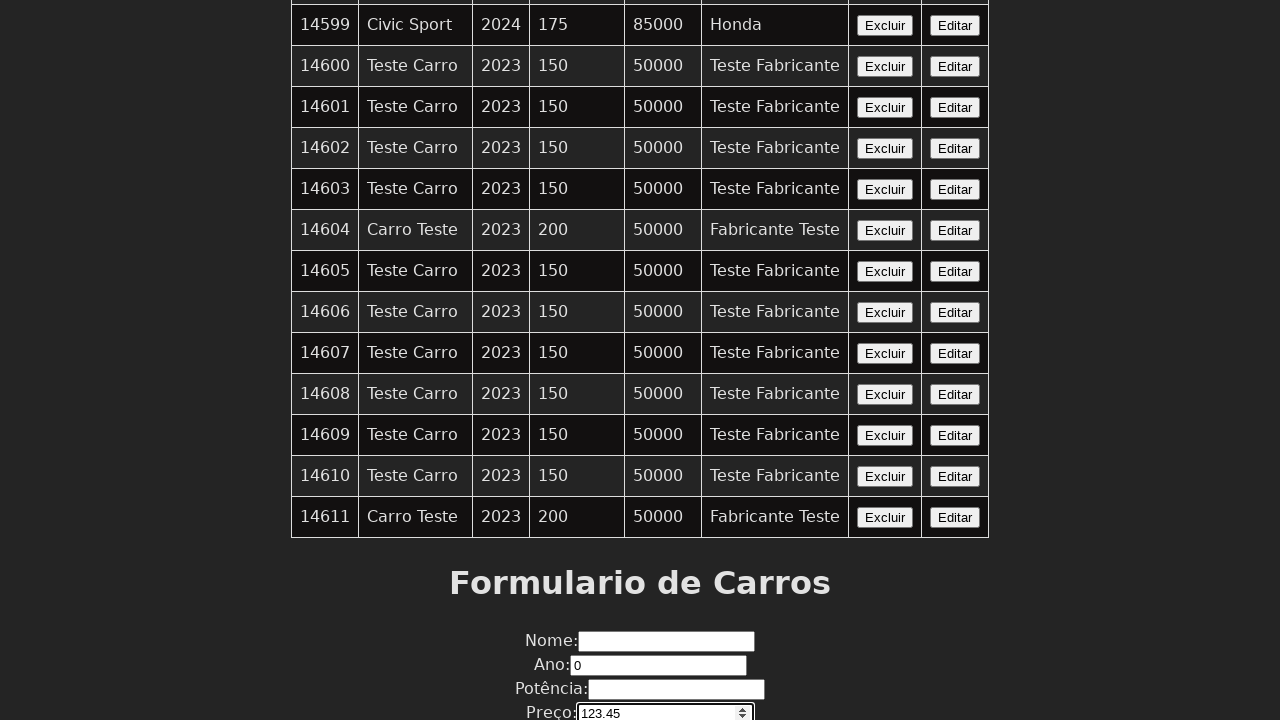

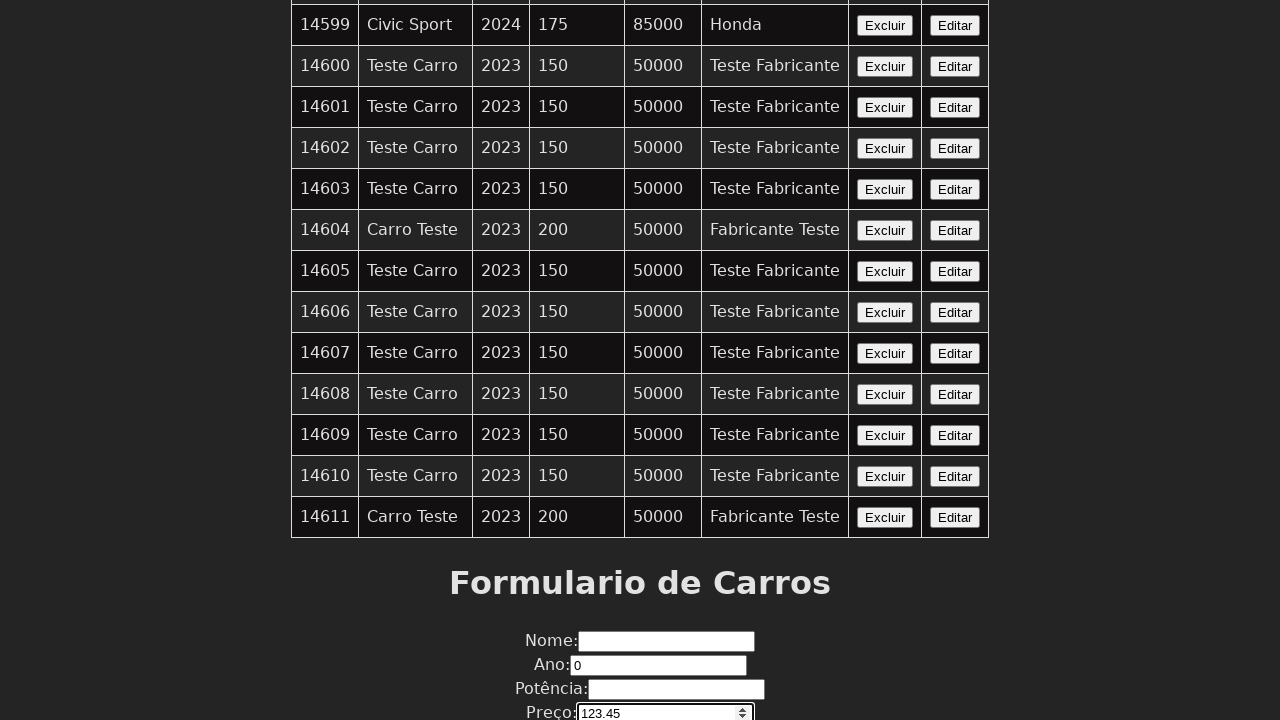